Tests multiple window popup handling by clicking links/buttons that open new windows, then switching between parent and child windows to verify they opened correctly.

Starting URL: https://demo.automationtesting.in/Windows.html

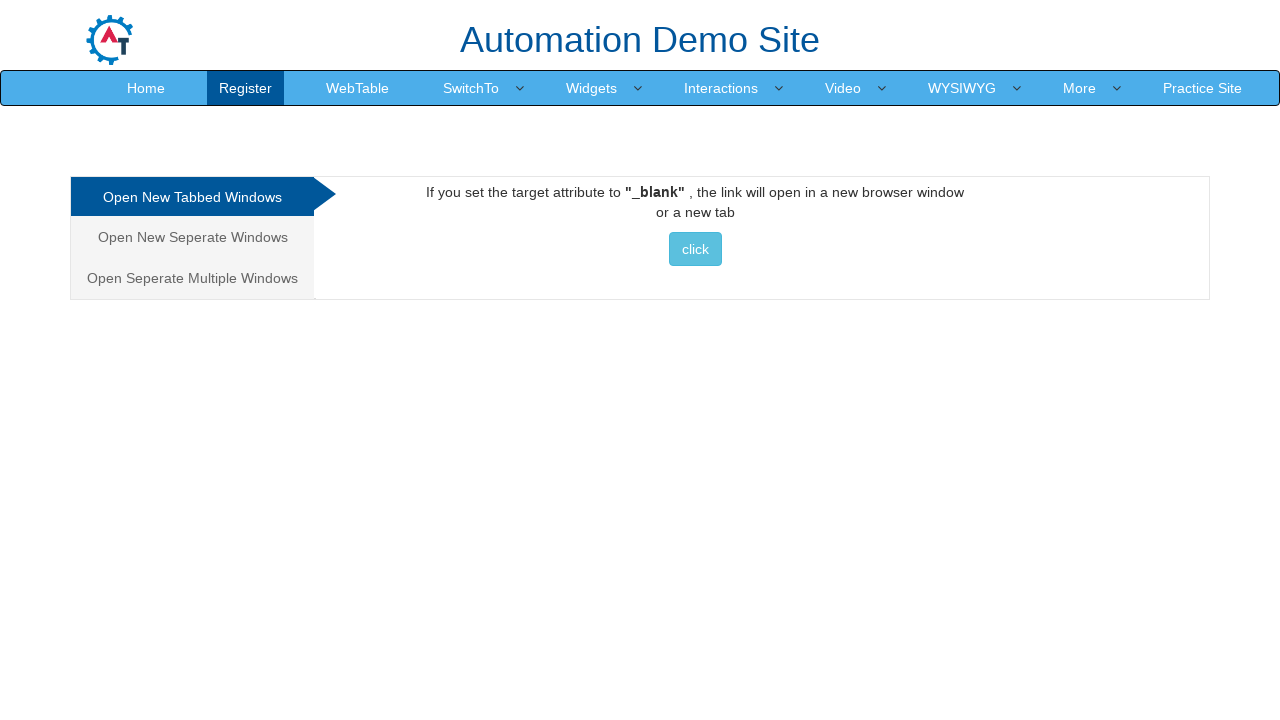

Clicked on 'Open Seperate Multiple Windows' tab/link at (192, 278) on xpath=//a[normalize-space()='Open Seperate Multiple Windows']
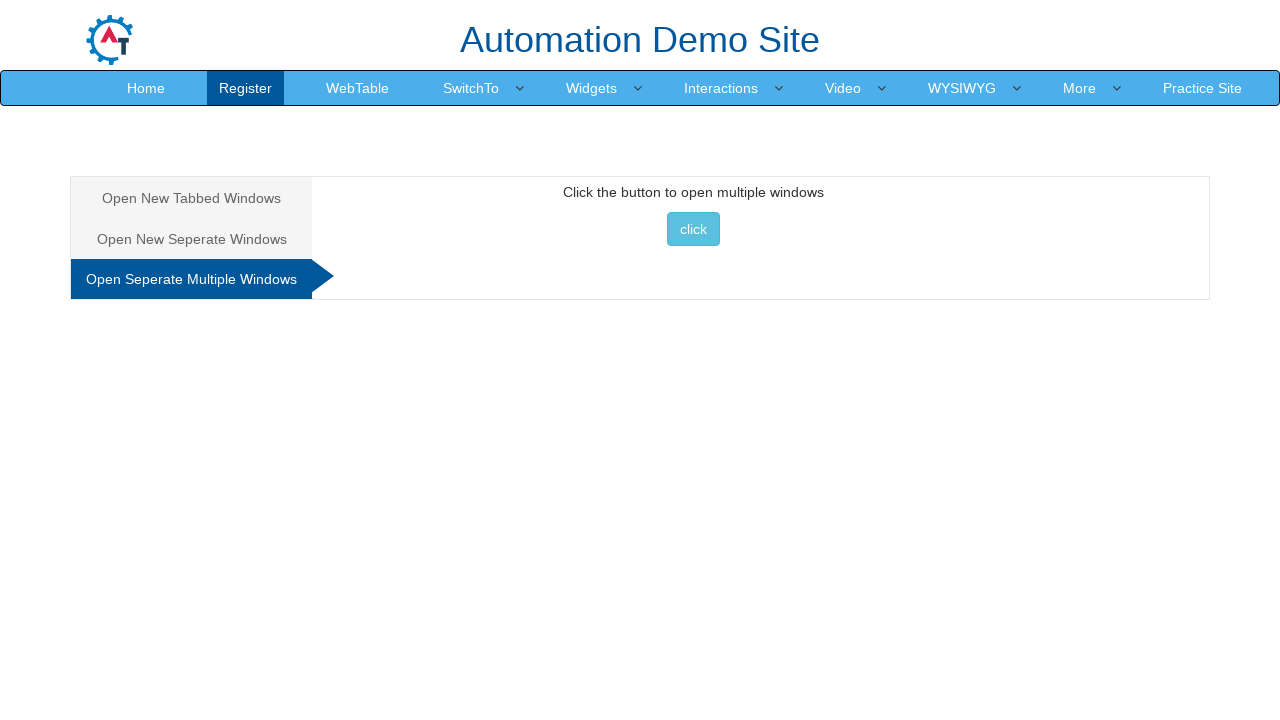

Clicked button to open multiple windows at (693, 229) on button[onclick='multiwindow()']
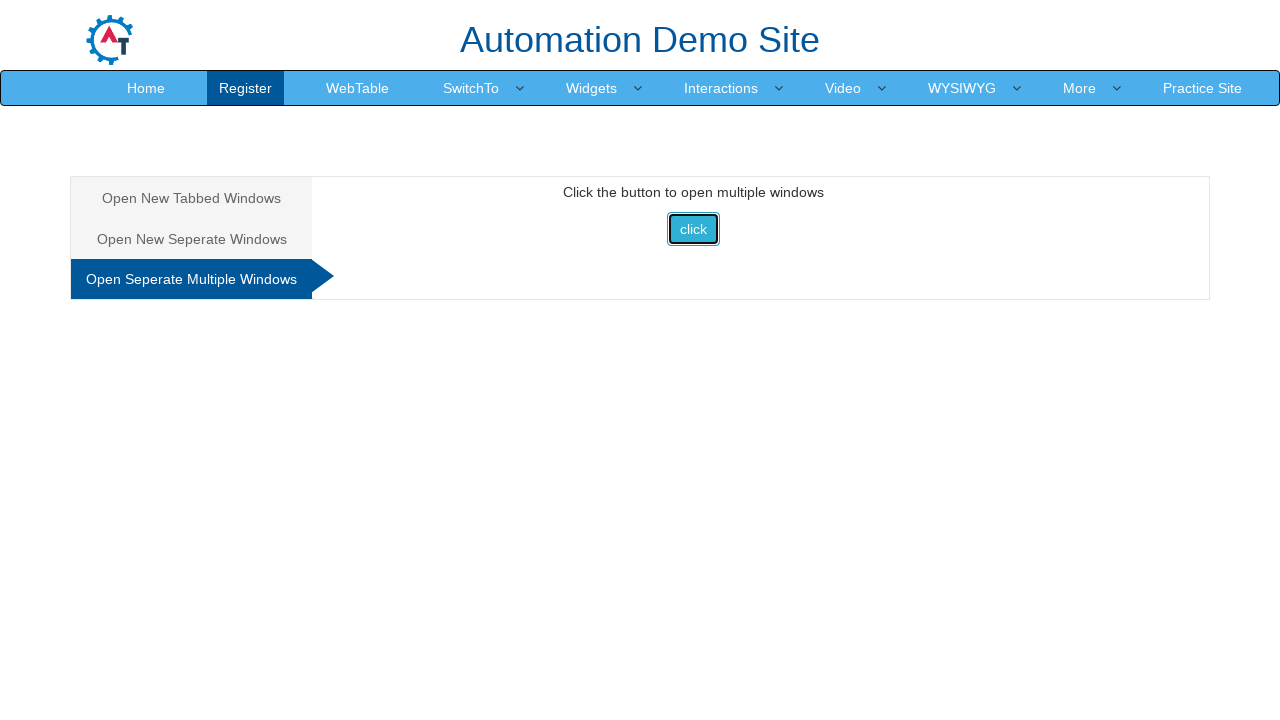

Captured new child window page object
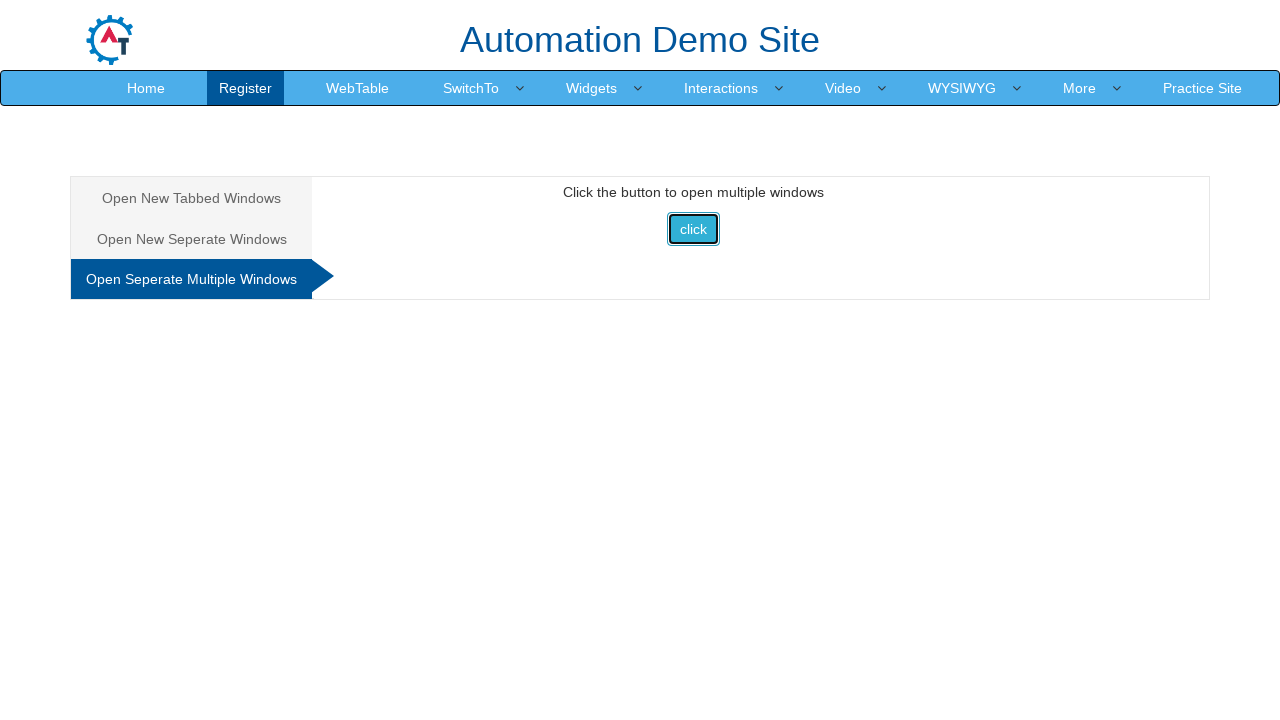

Child window page loaded successfully
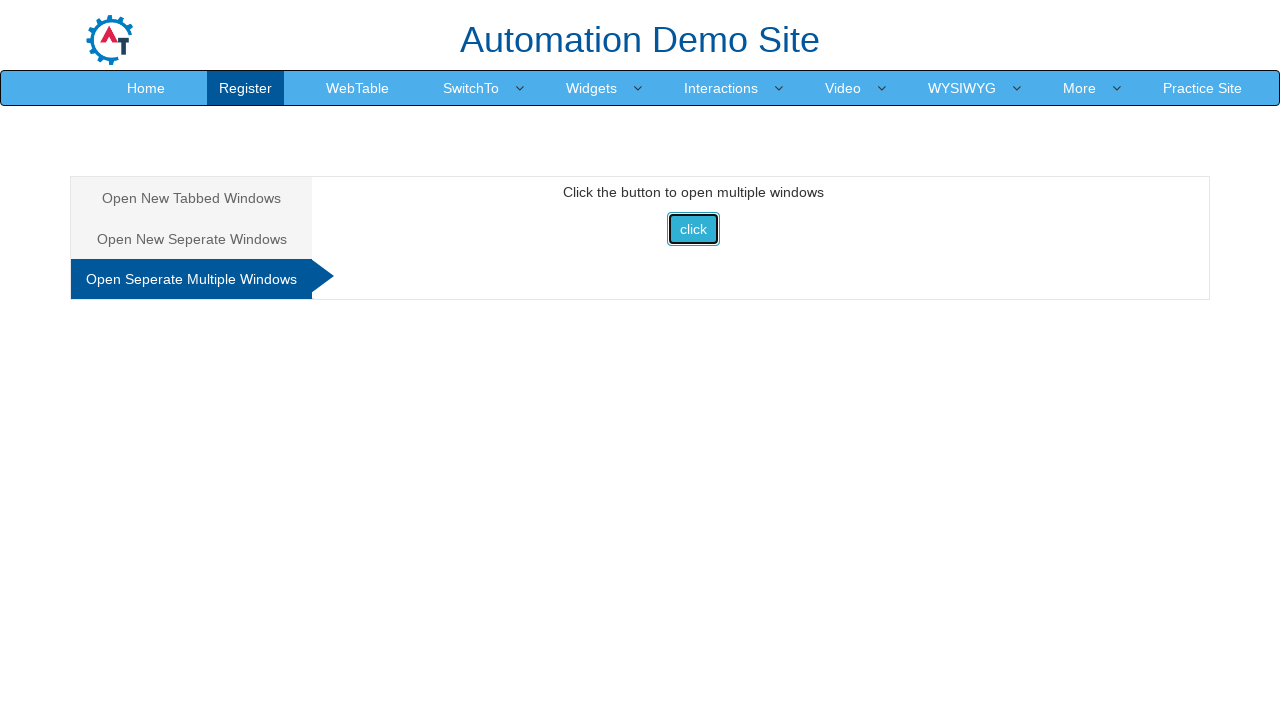

Retrieved child window title: 'Selenium'
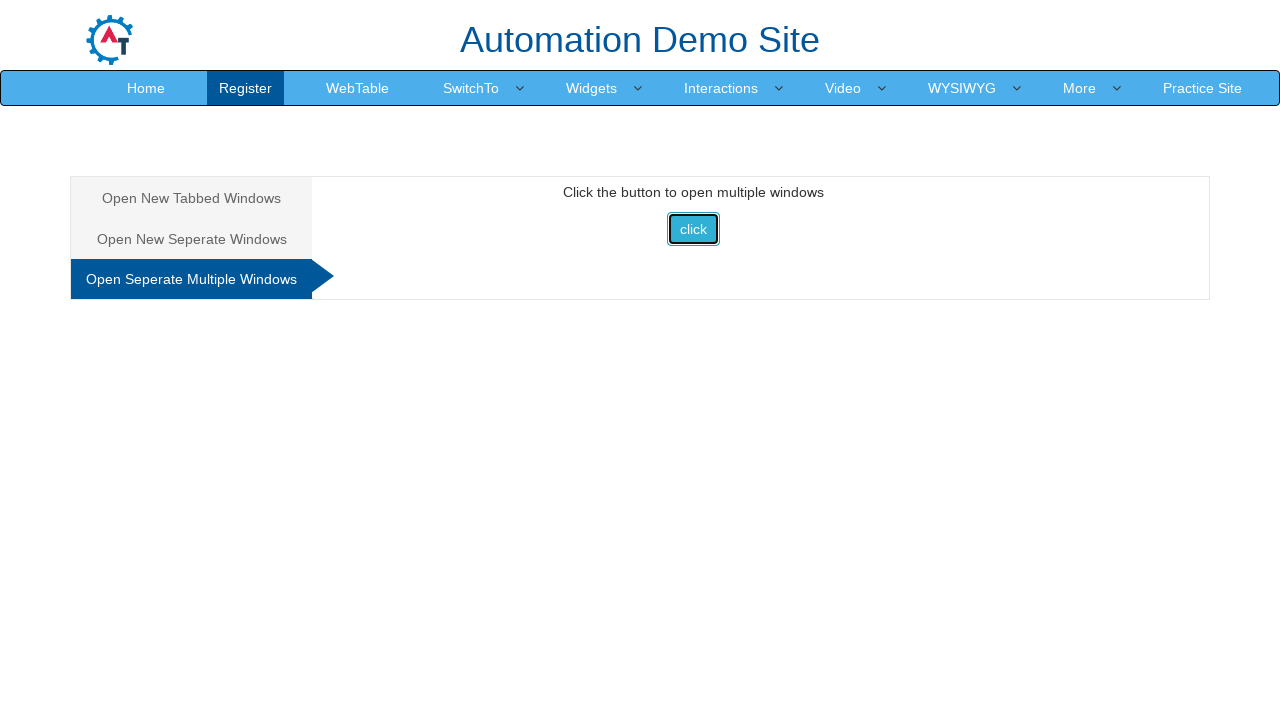

Retrieved parent window URL: 'https://demo.automationtesting.in/Windows.html'
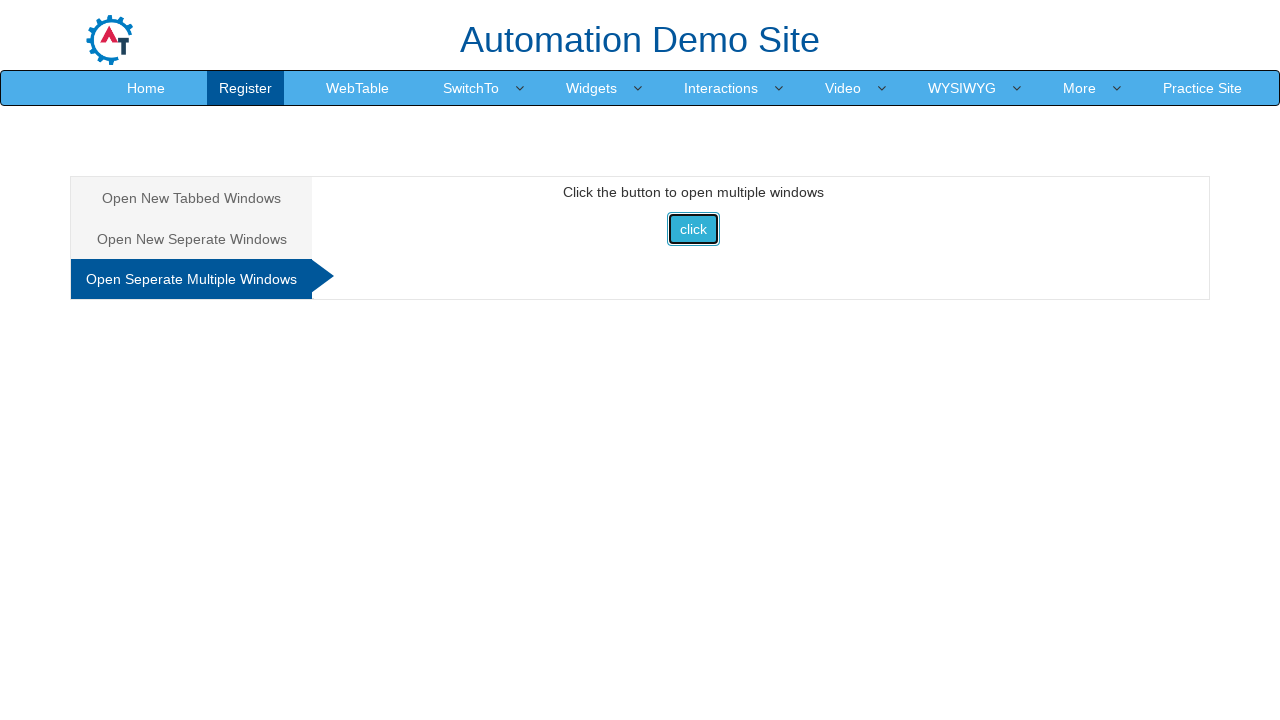

Closed child window
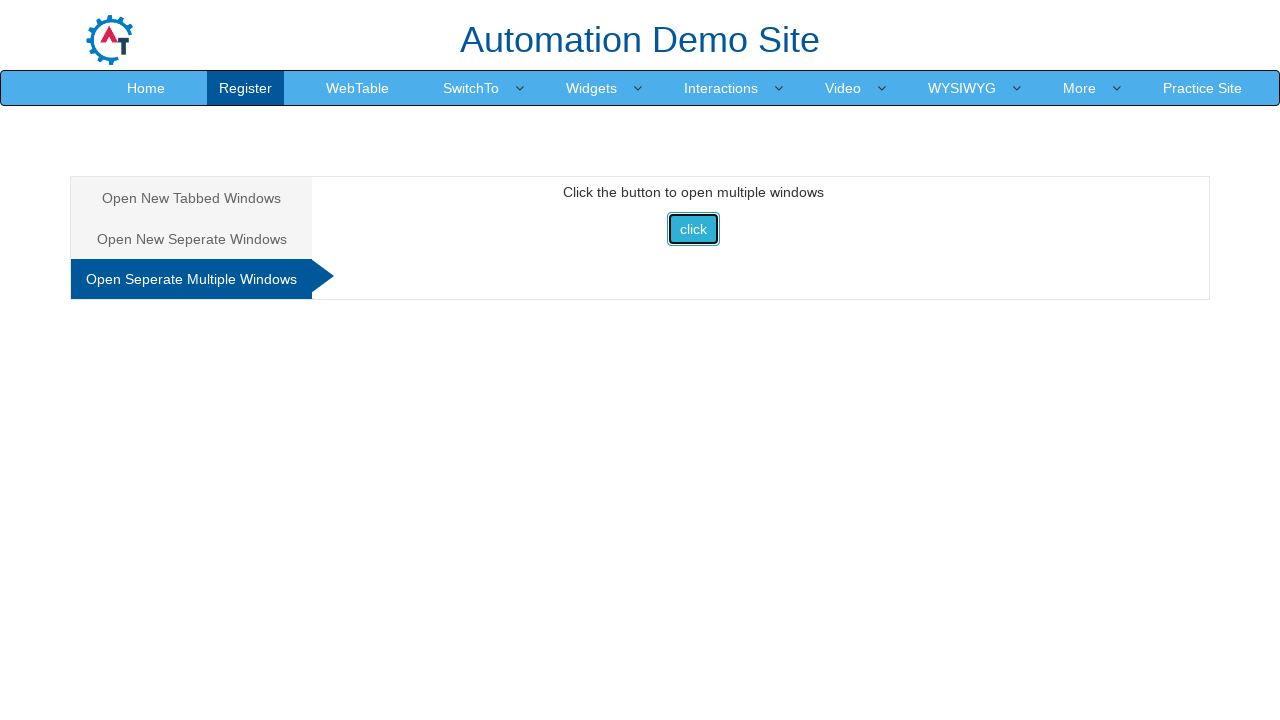

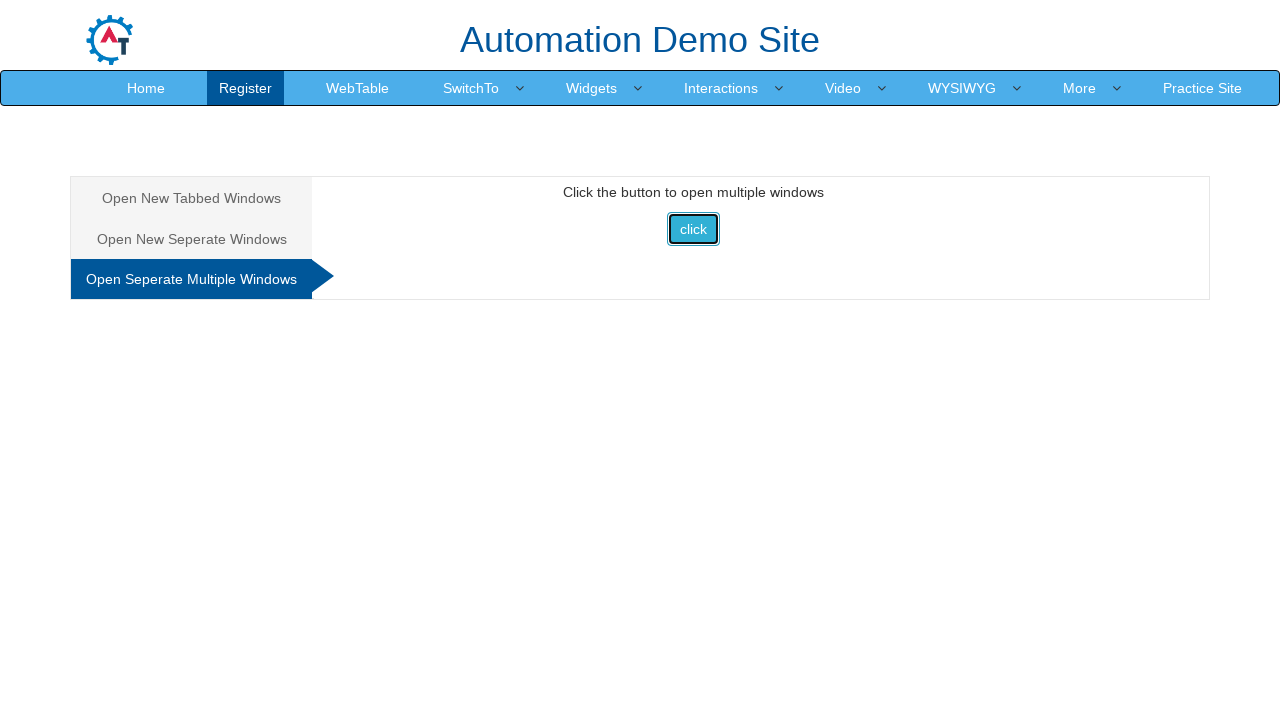